Tests Google Translate by entering Hebrew text into the translation textarea

Starting URL: https://translate.google.com

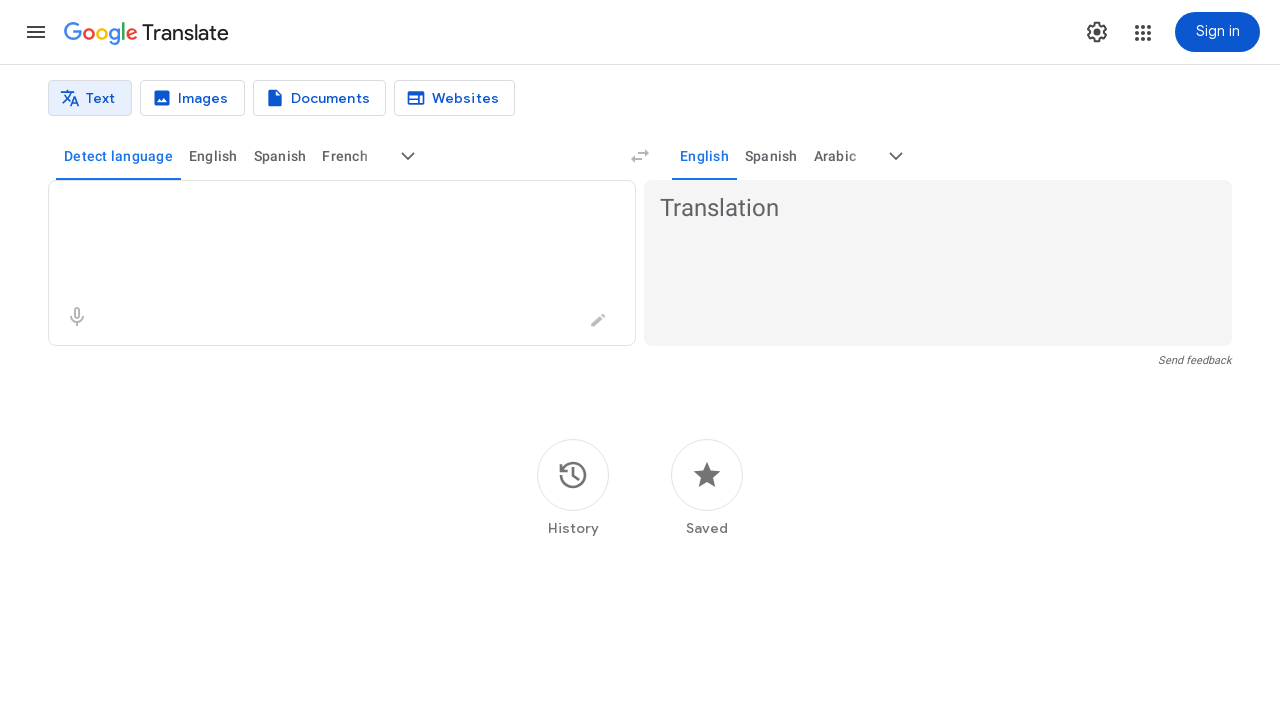

Filled translation textarea with Hebrew text 'שלום עולם' on textarea
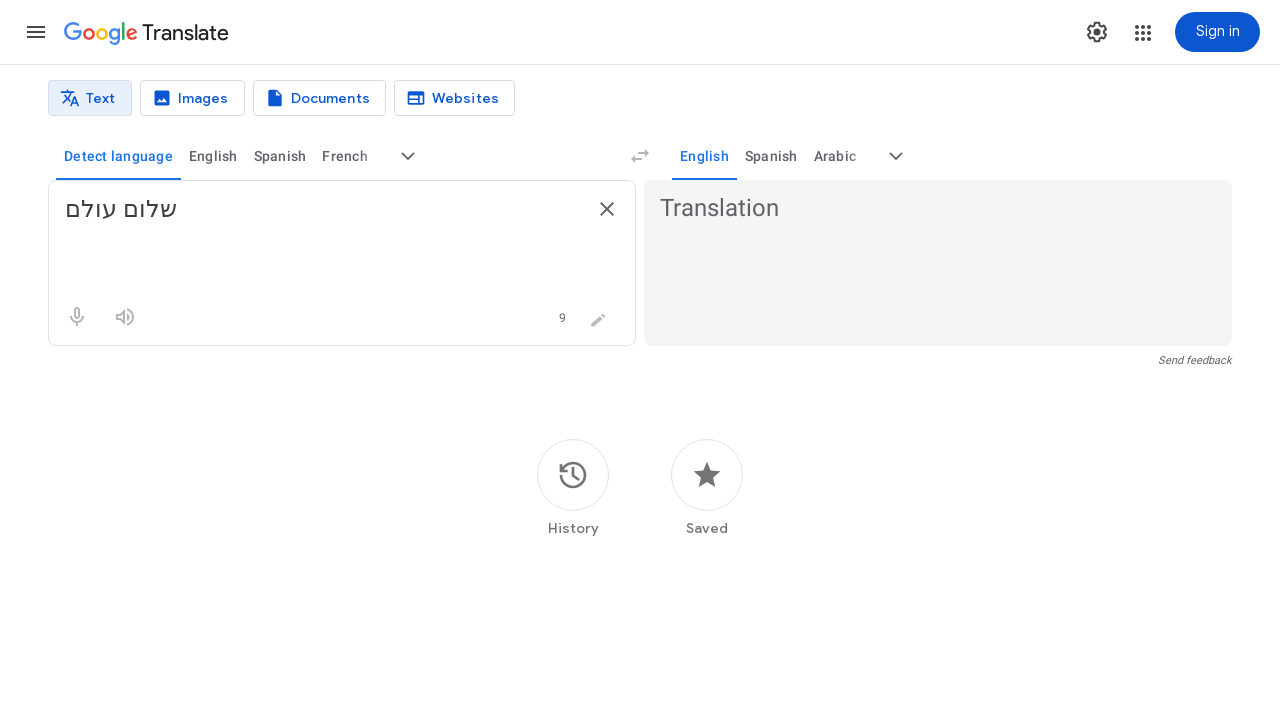

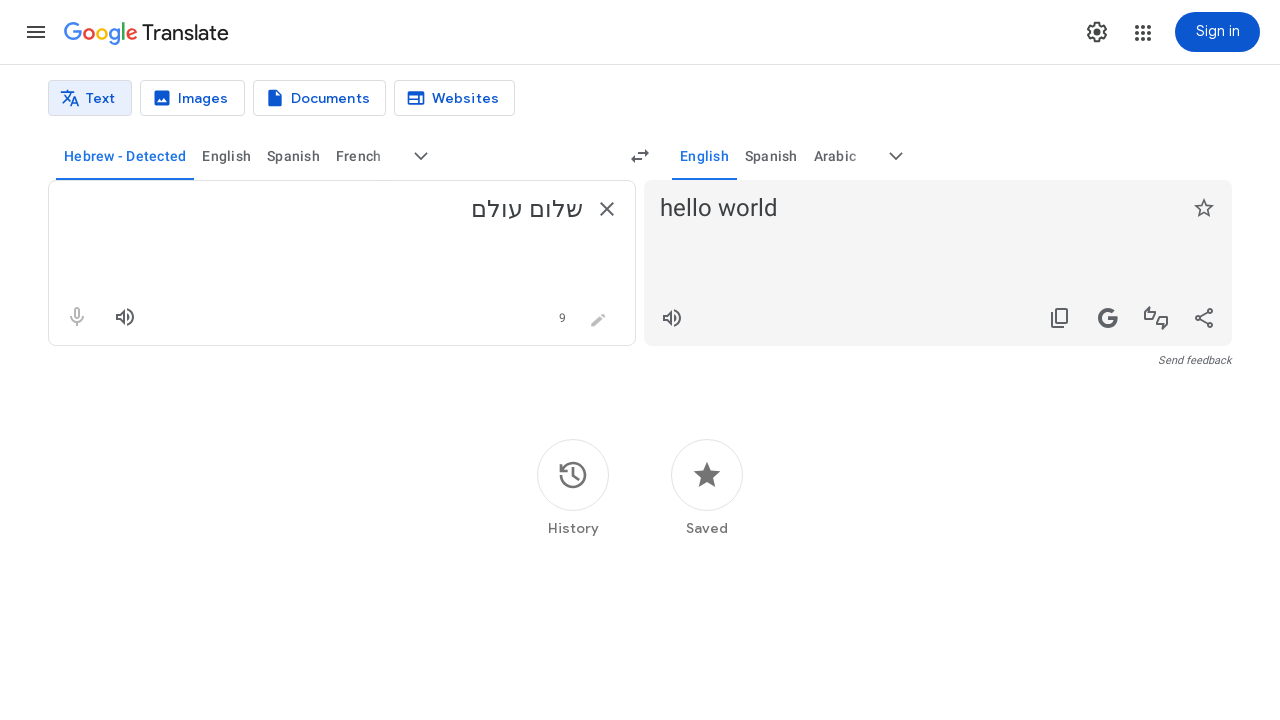